Tests adding todo items by filling the input field and pressing Enter, verifying items appear in the list

Starting URL: https://demo.playwright.dev/todomvc

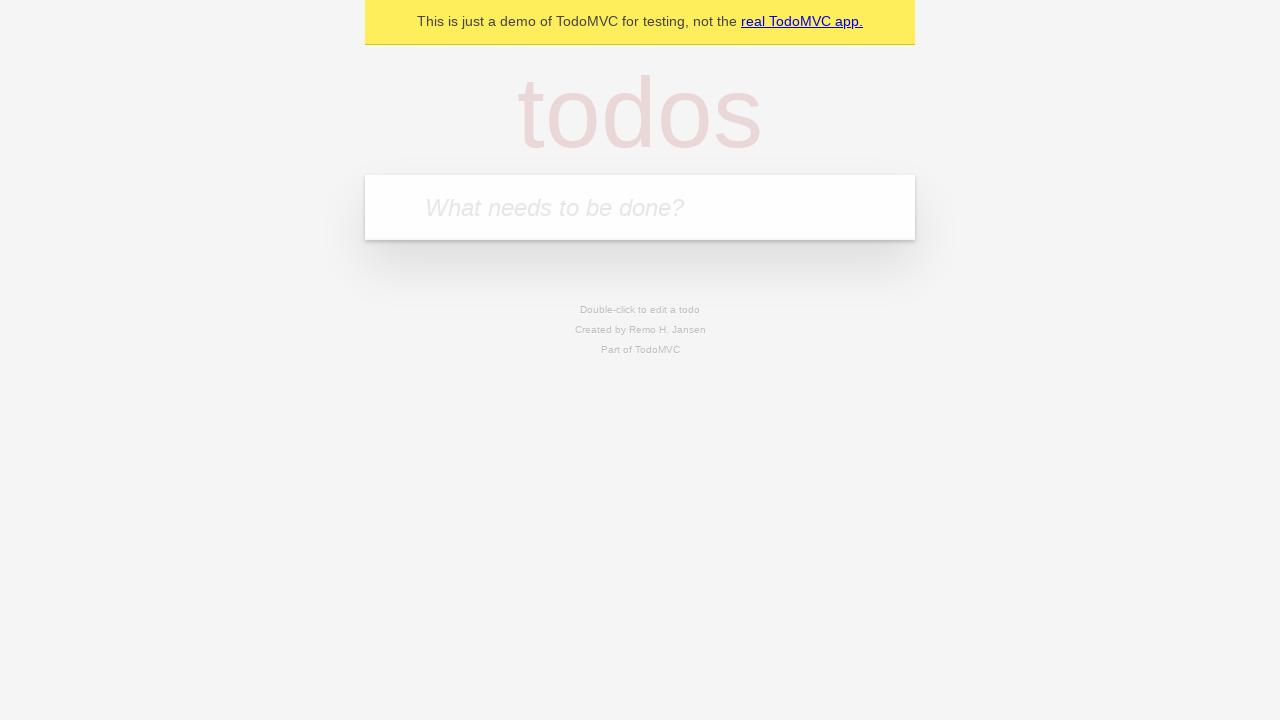

Filled todo input field with 'buy some cheese' on internal:attr=[placeholder="What needs to be done?"i]
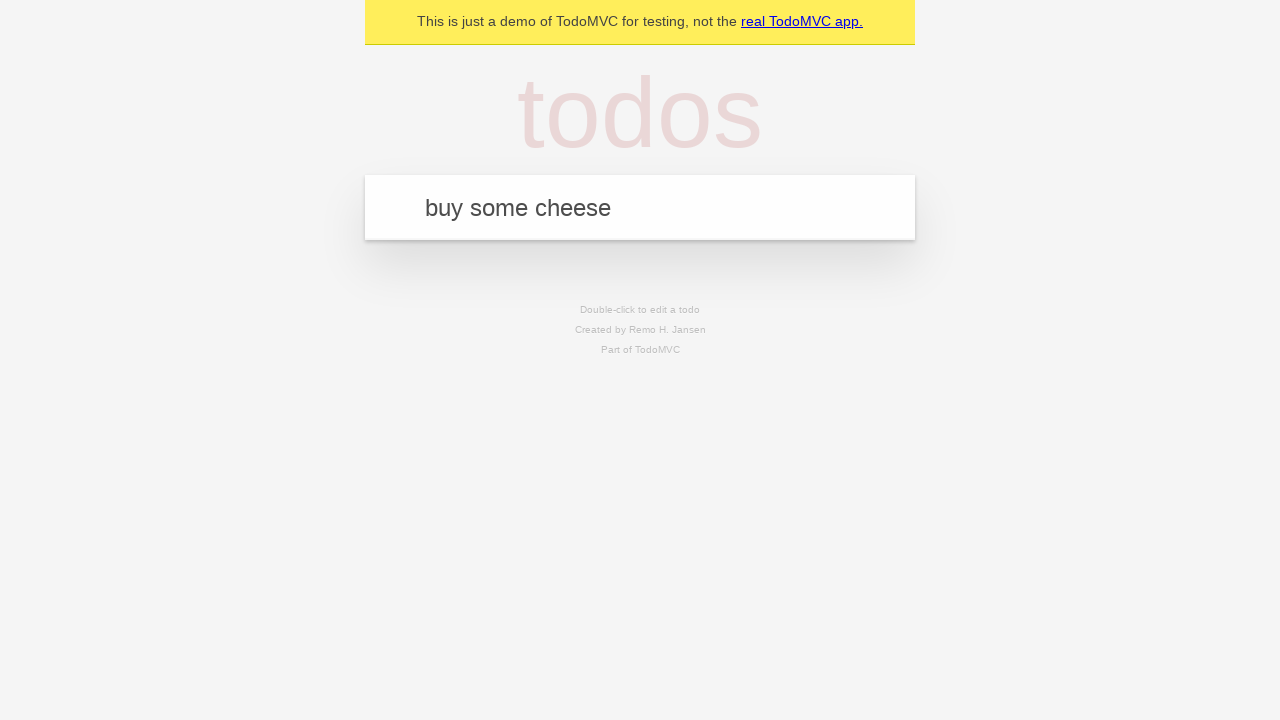

Pressed Enter to add first todo item on internal:attr=[placeholder="What needs to be done?"i]
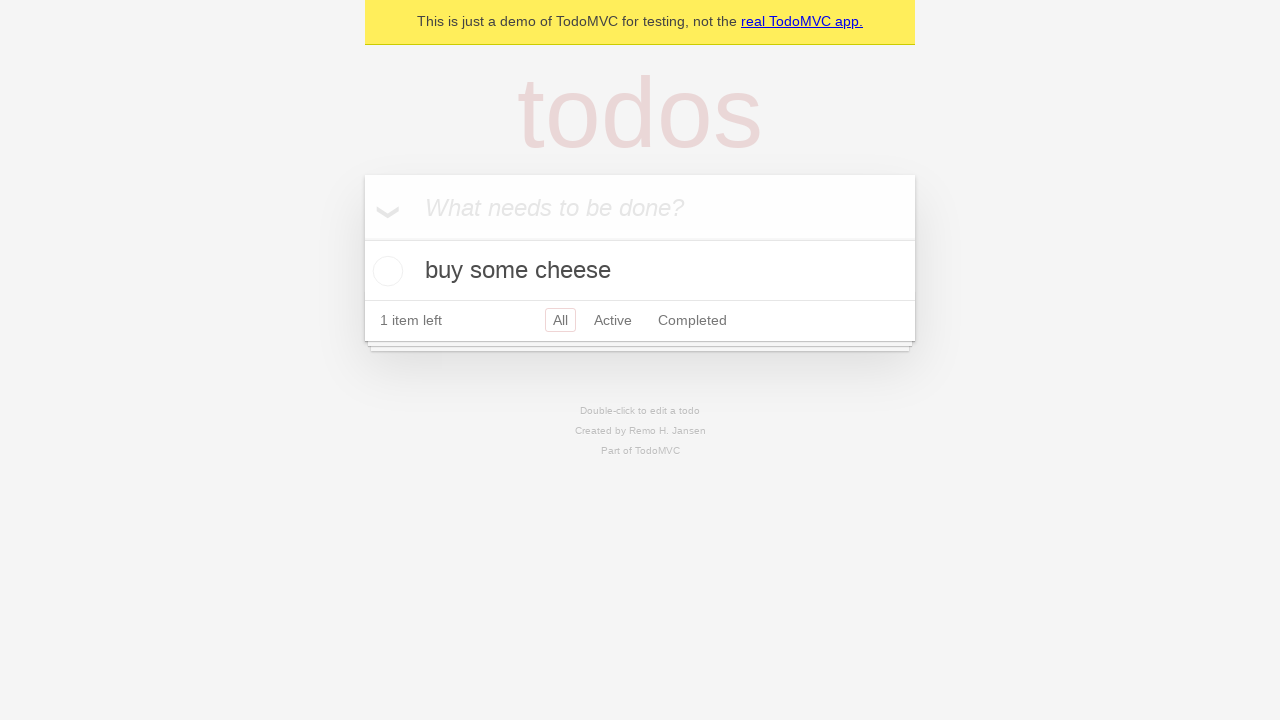

First todo item appeared in the list
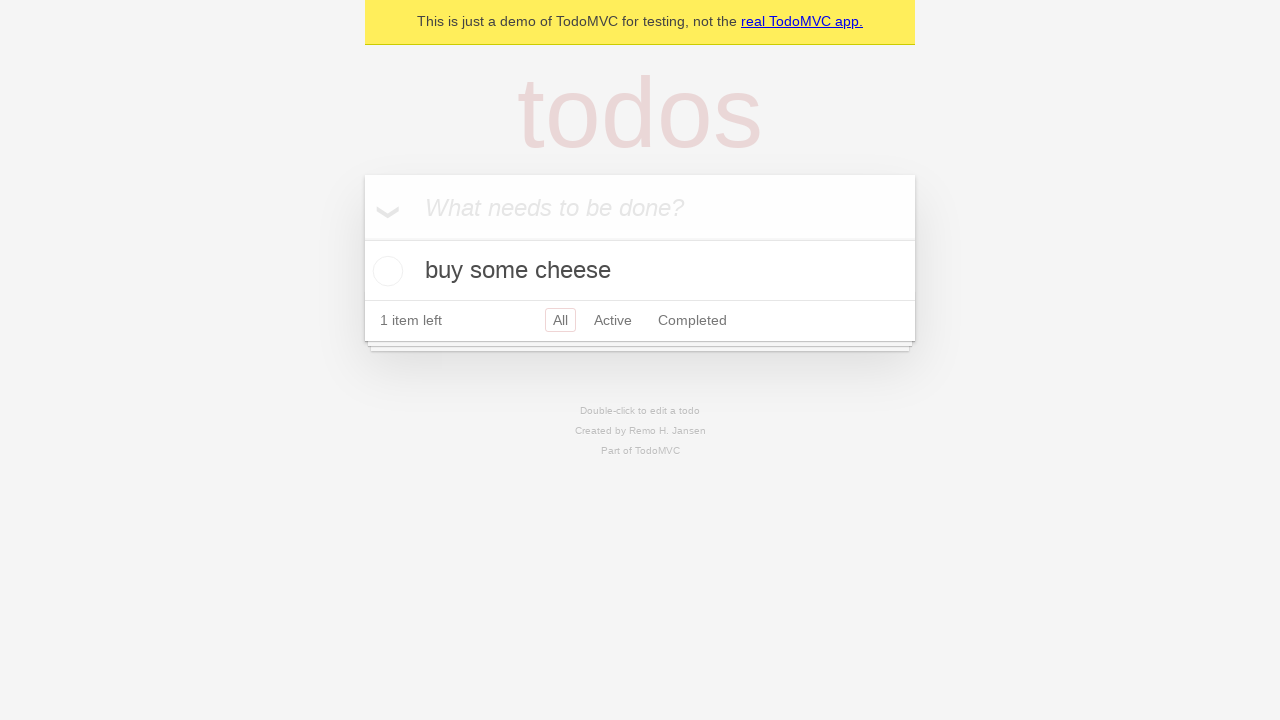

Filled todo input field with 'feed the cat' on internal:attr=[placeholder="What needs to be done?"i]
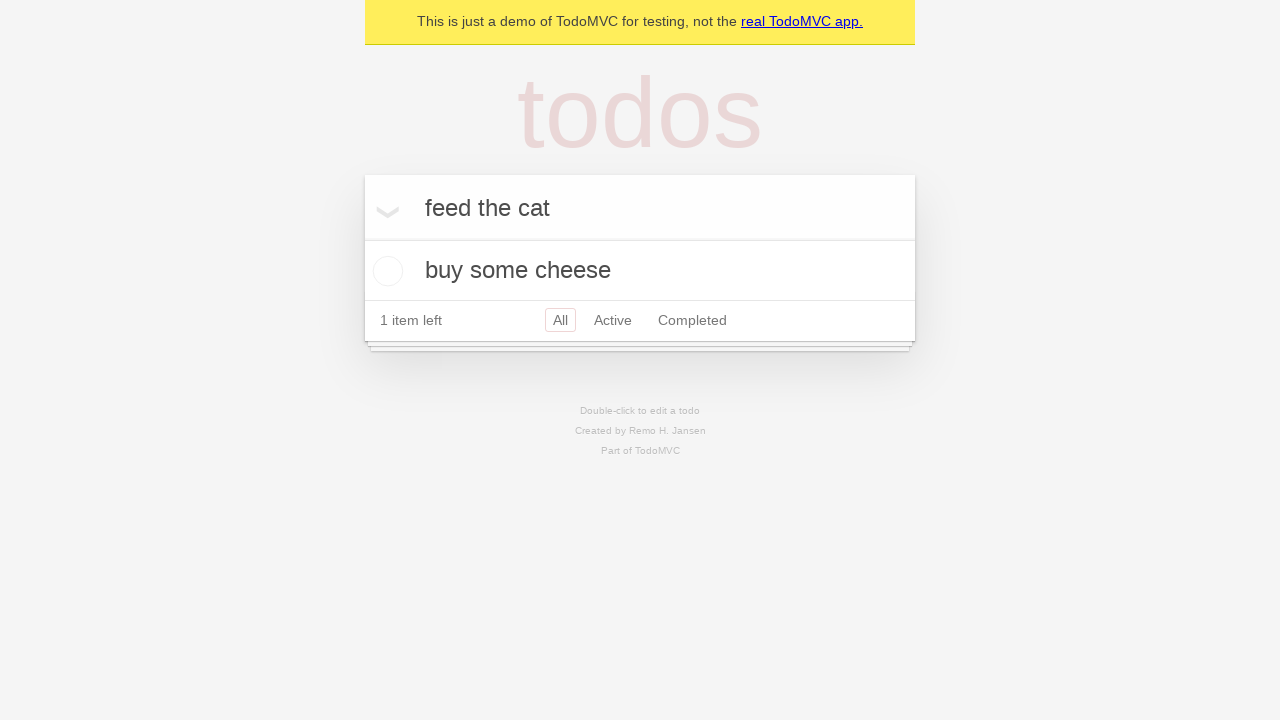

Pressed Enter to add second todo item on internal:attr=[placeholder="What needs to be done?"i]
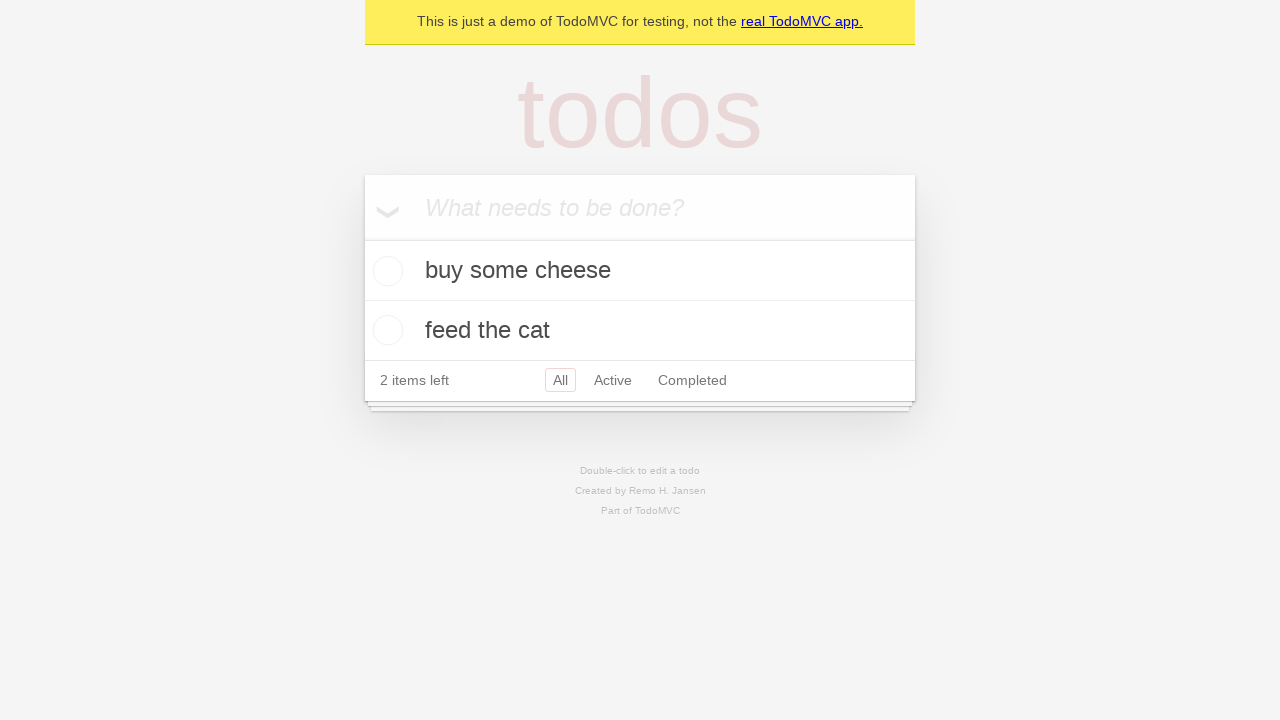

Second todo item appeared in the list, both items now visible
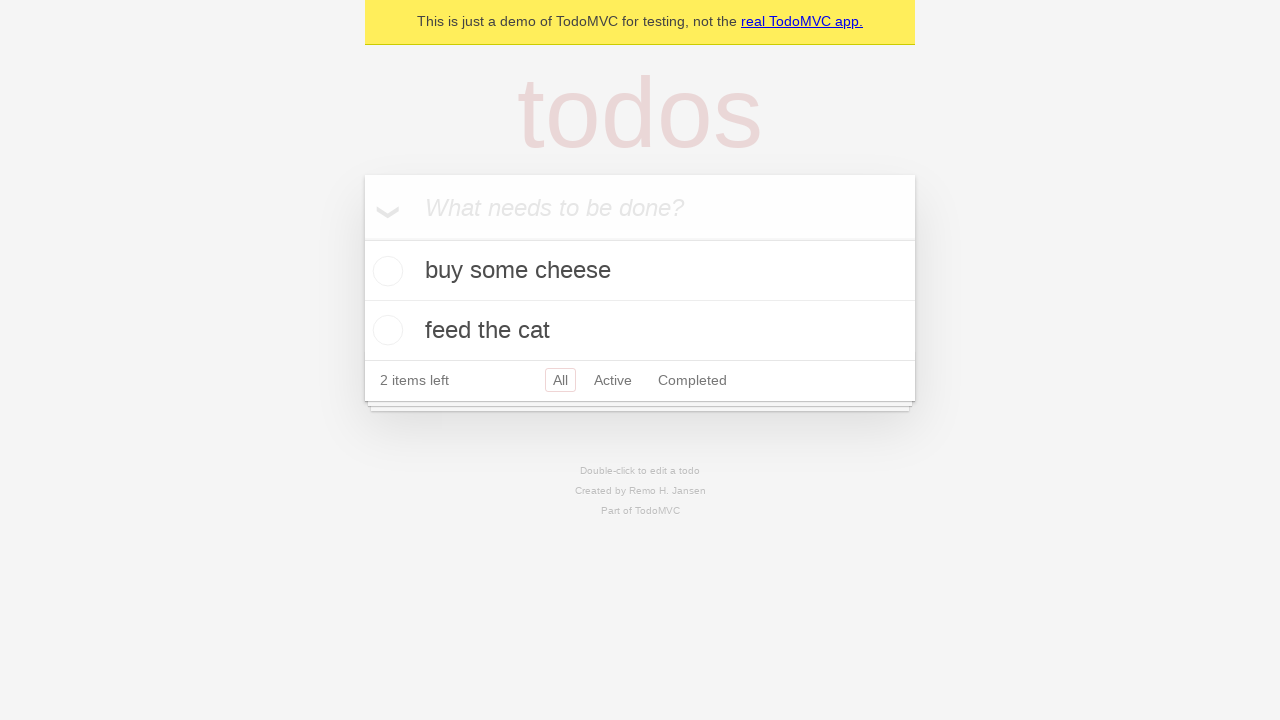

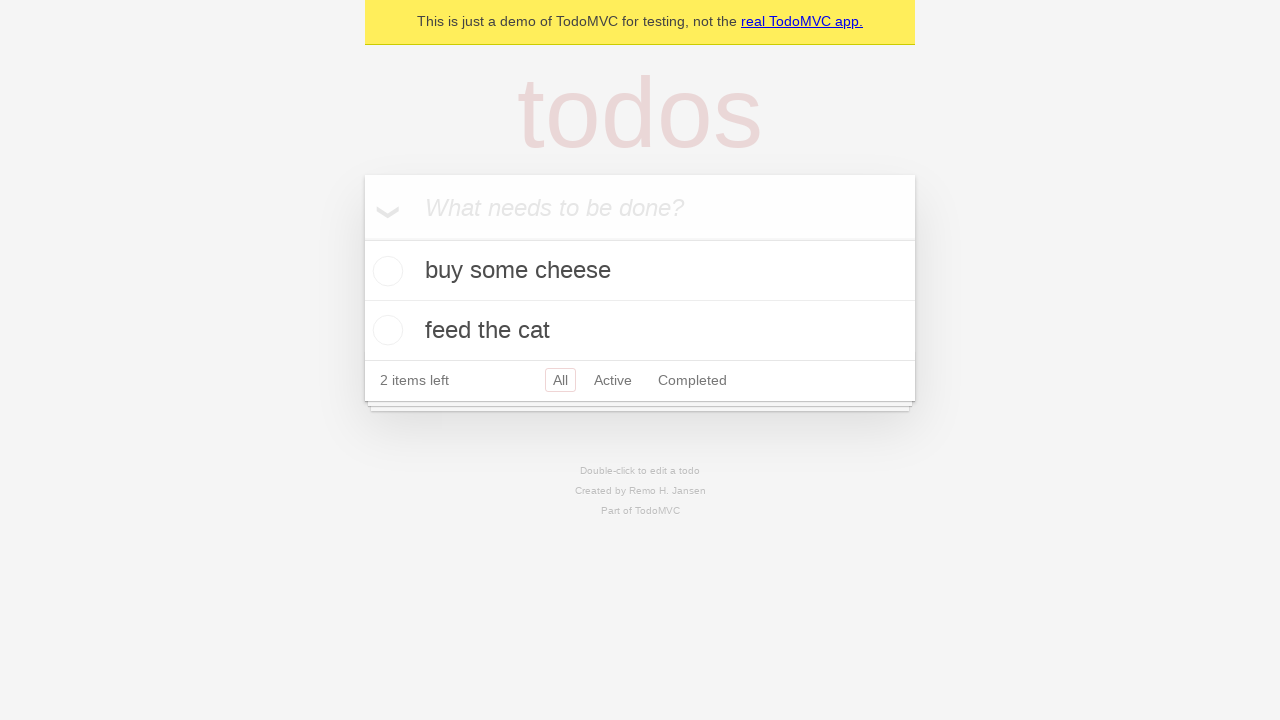